Tests radio button automation by finding a group of radio buttons and selecting the one with value "Cheese"

Starting URL: http://www.echoecho.com/htmlforms10.htm

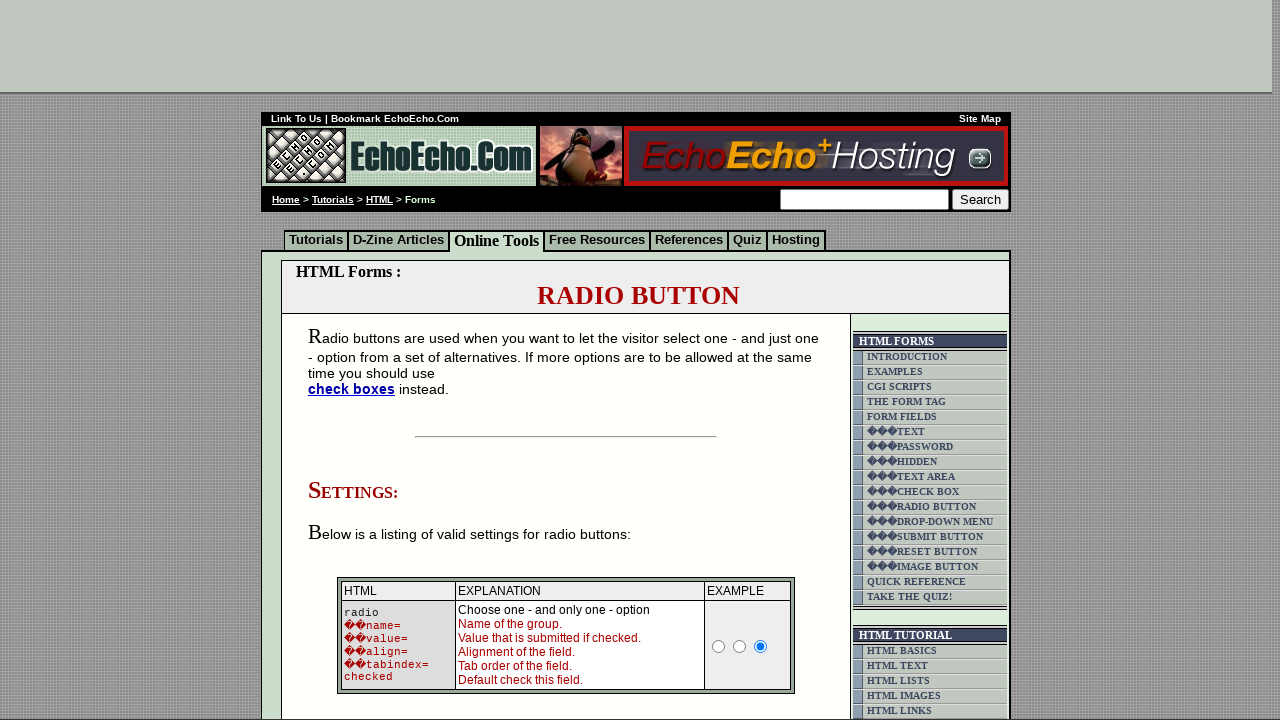

Waited for radio button group 'group1' to be present
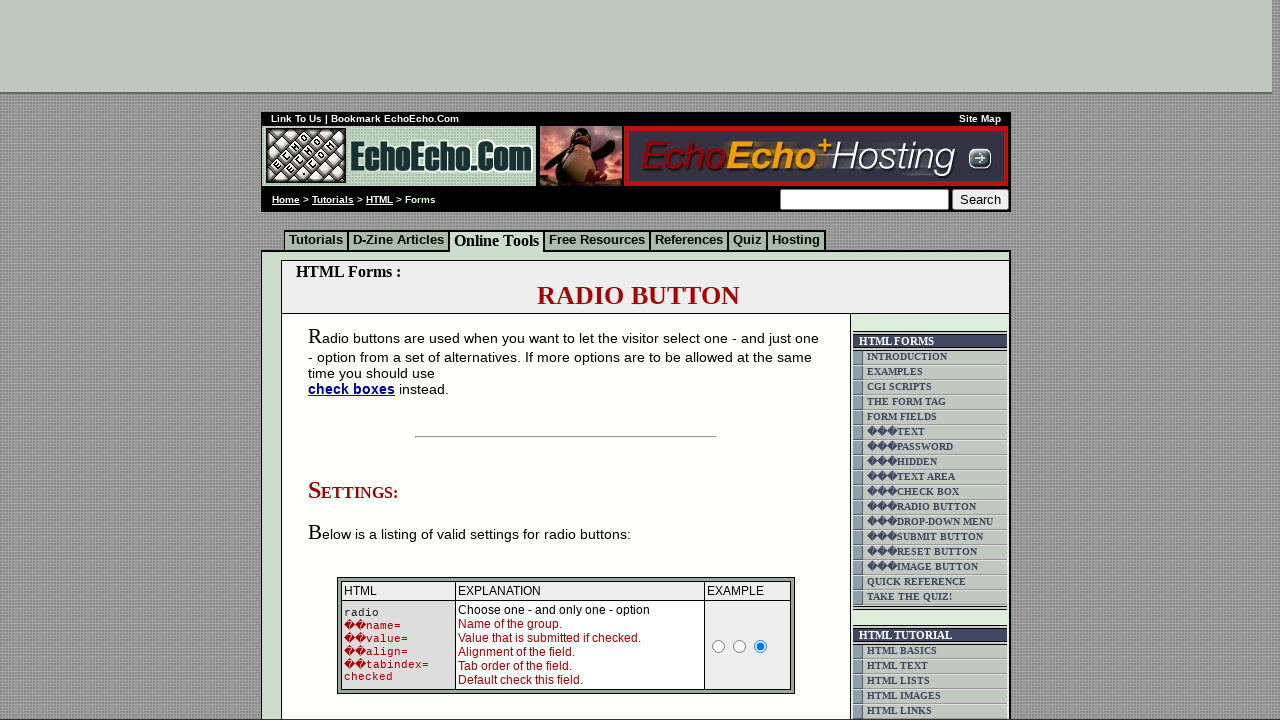

Selected 'Cheese' radio button from group1 at (356, 360) on input[name='group1'][value='Cheese']
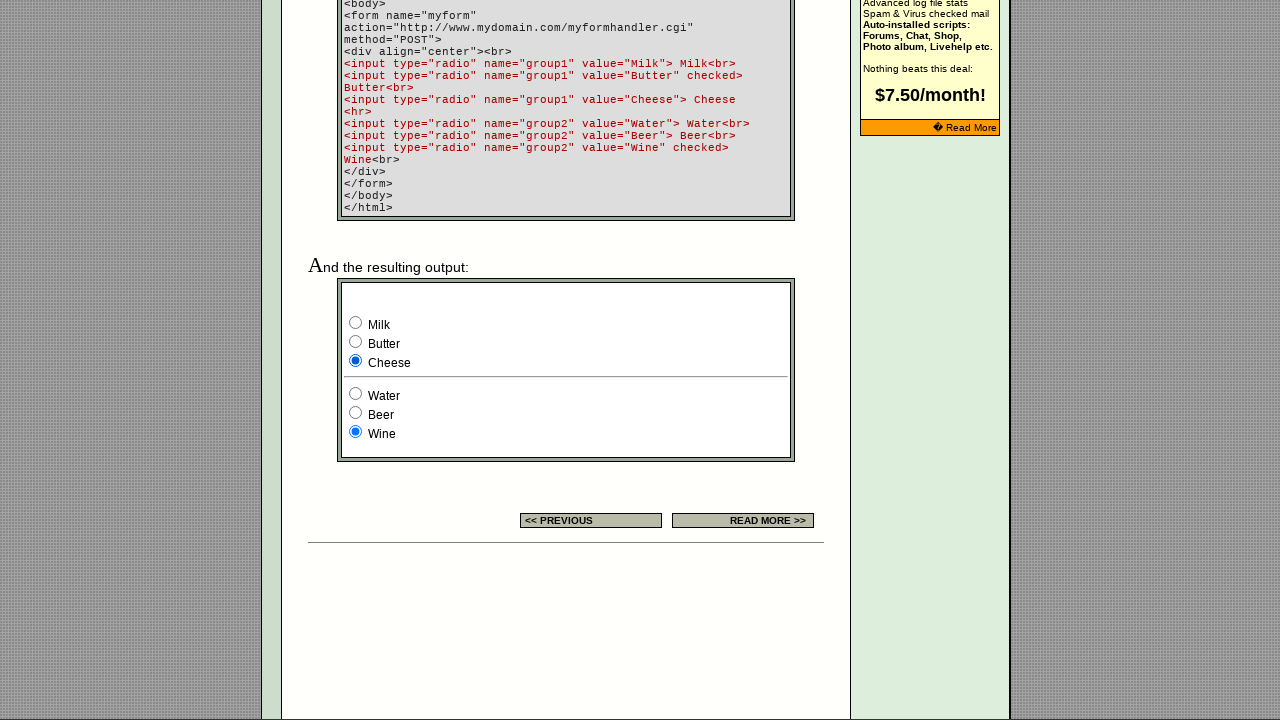

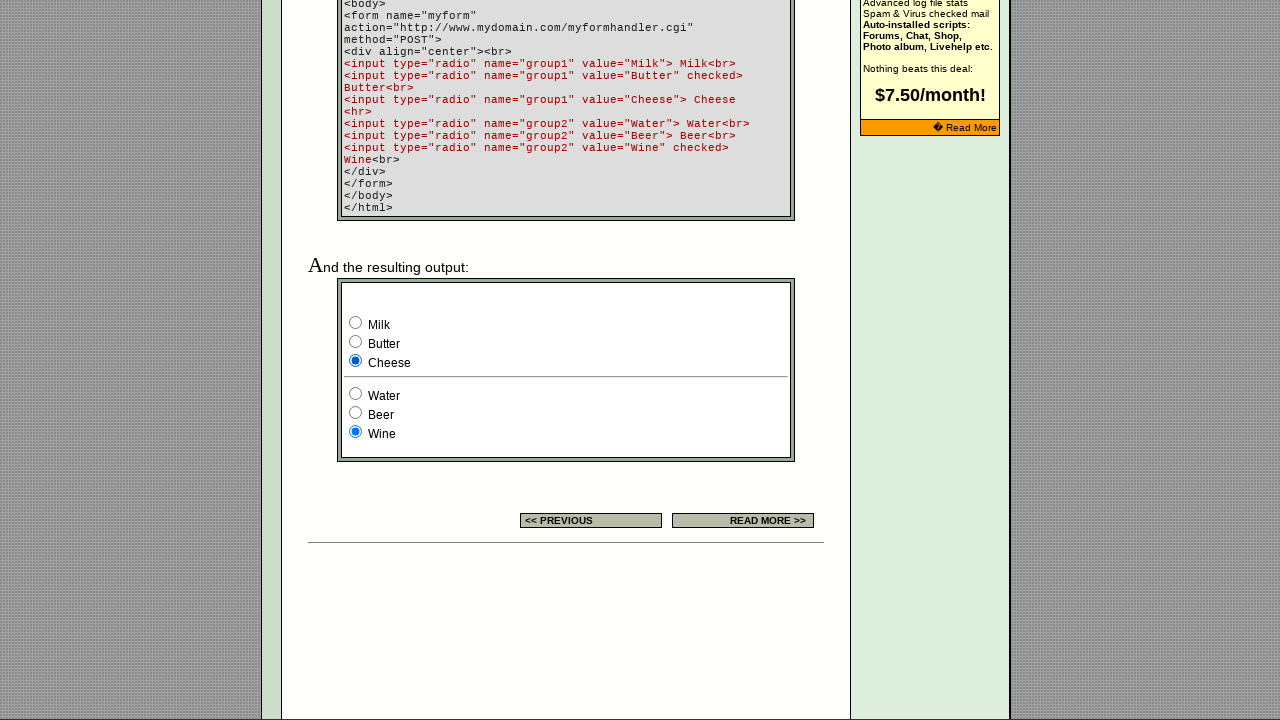